Tests mouse double-click action on W3Schools demo page by entering text in a field and double-clicking a button to copy the text

Starting URL: https://www.w3schools.com/tags/tryit.asp?filename=tryhtml5_ev_ondblclick3

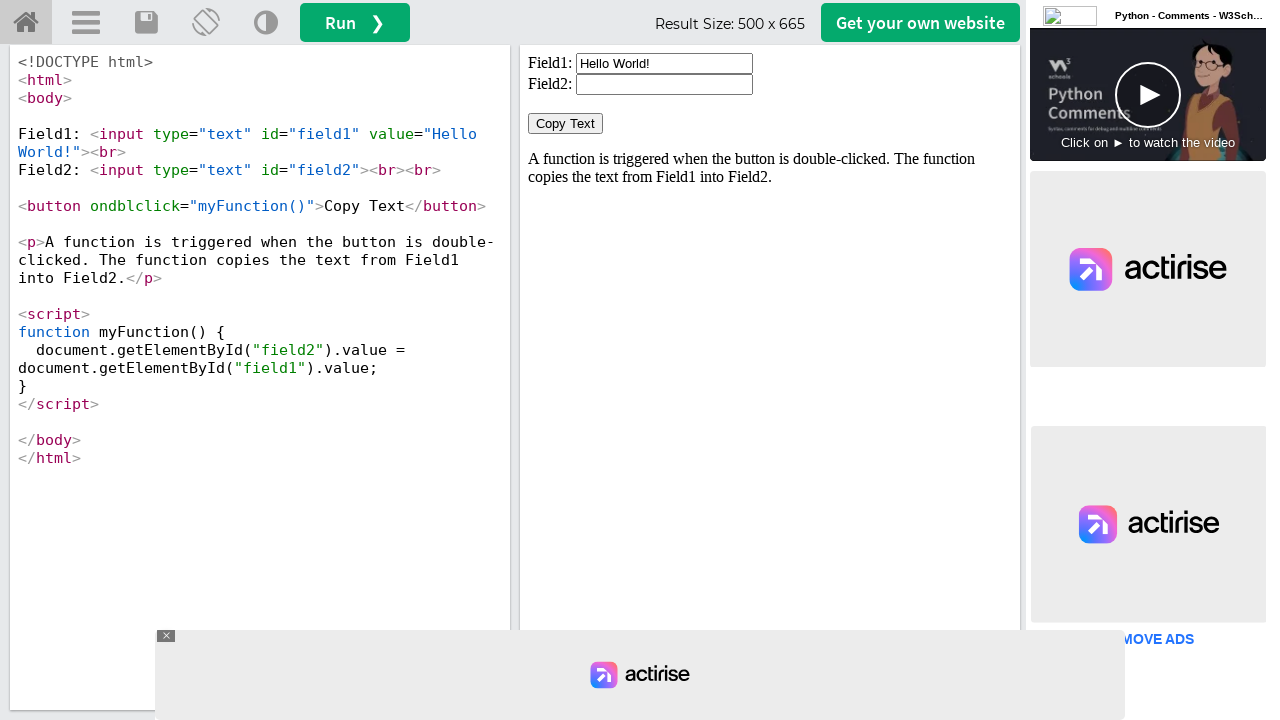

Cleared text field in iframe on #iframeResult >> internal:control=enter-frame >> xpath=//input[@id='field1']
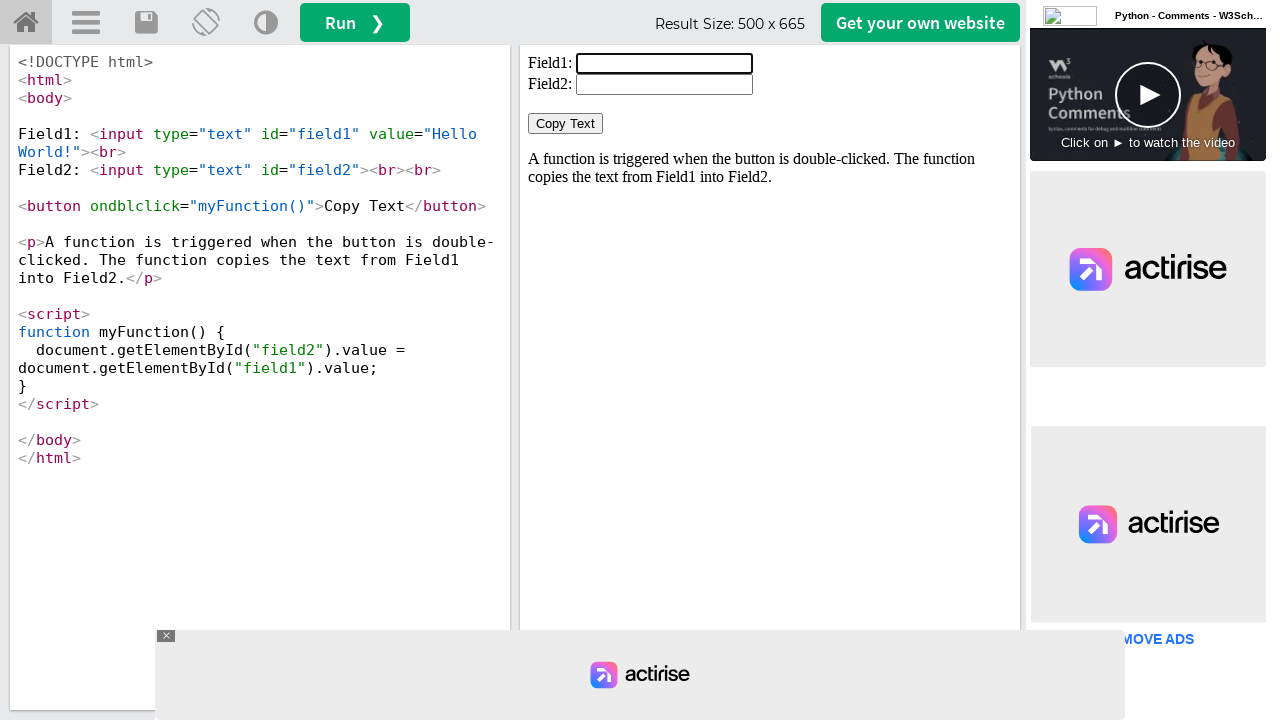

Filled text field with 'Welcome to Selenium' on #iframeResult >> internal:control=enter-frame >> xpath=//input[@id='field1']
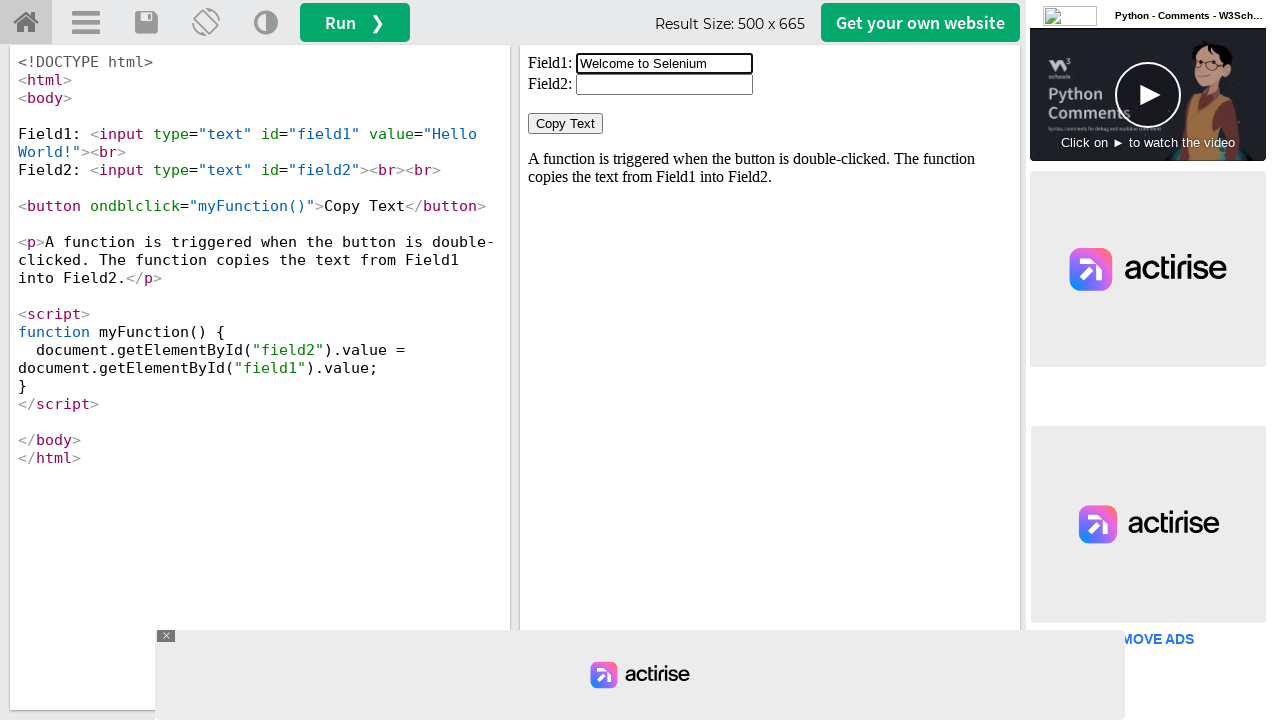

Double-clicked 'Copy Text' button to copy entered text at (566, 124) on #iframeResult >> internal:control=enter-frame >> xpath=//button[normalize-space(
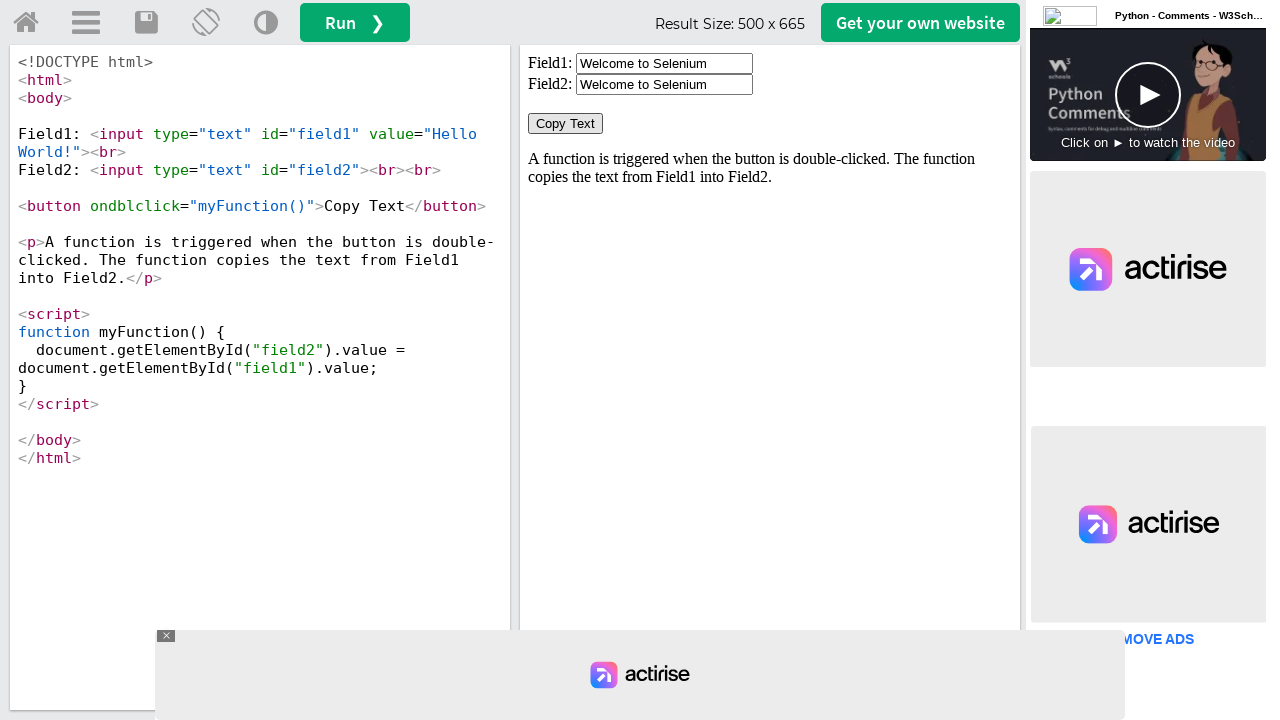

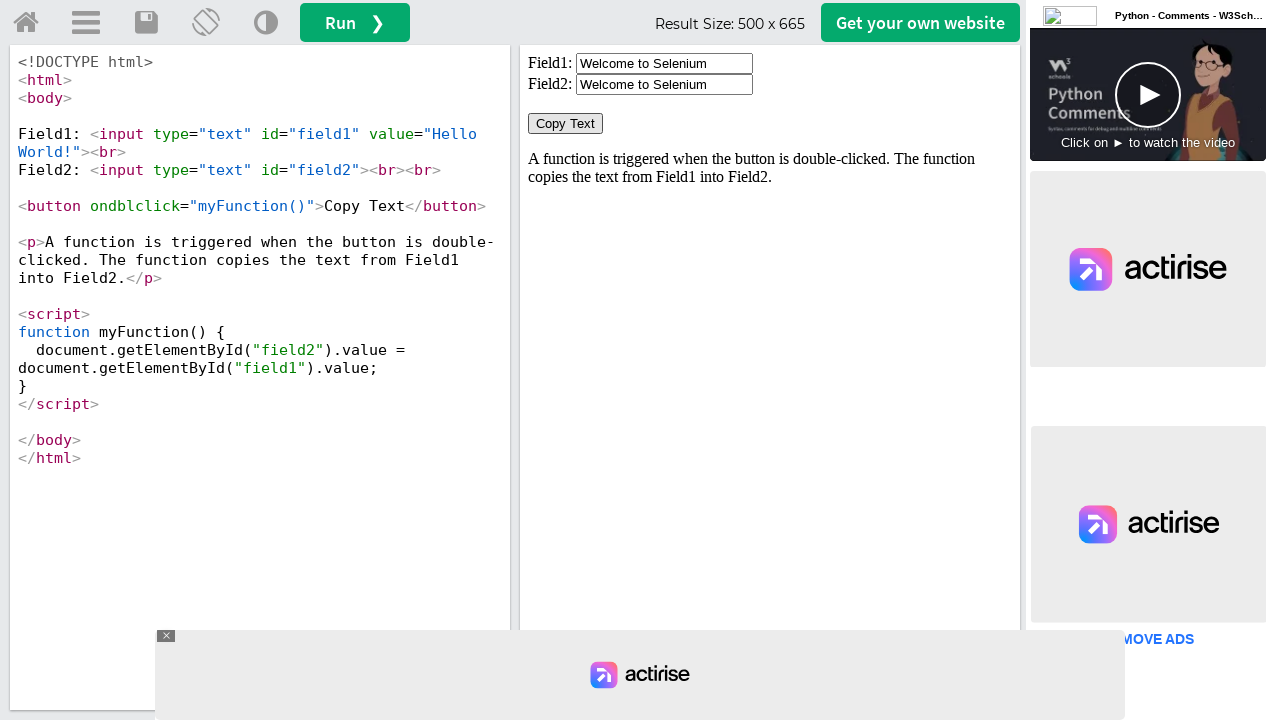